Tests an explicit wait scenario where the script waits for a price to become $100, then clicks a book button, reads an input value, calculates a mathematical formula (log of abs of 12*sin of the value)), fills in the answer, and submits the form.

Starting URL: http://suninjuly.github.io/explicit_wait2.html

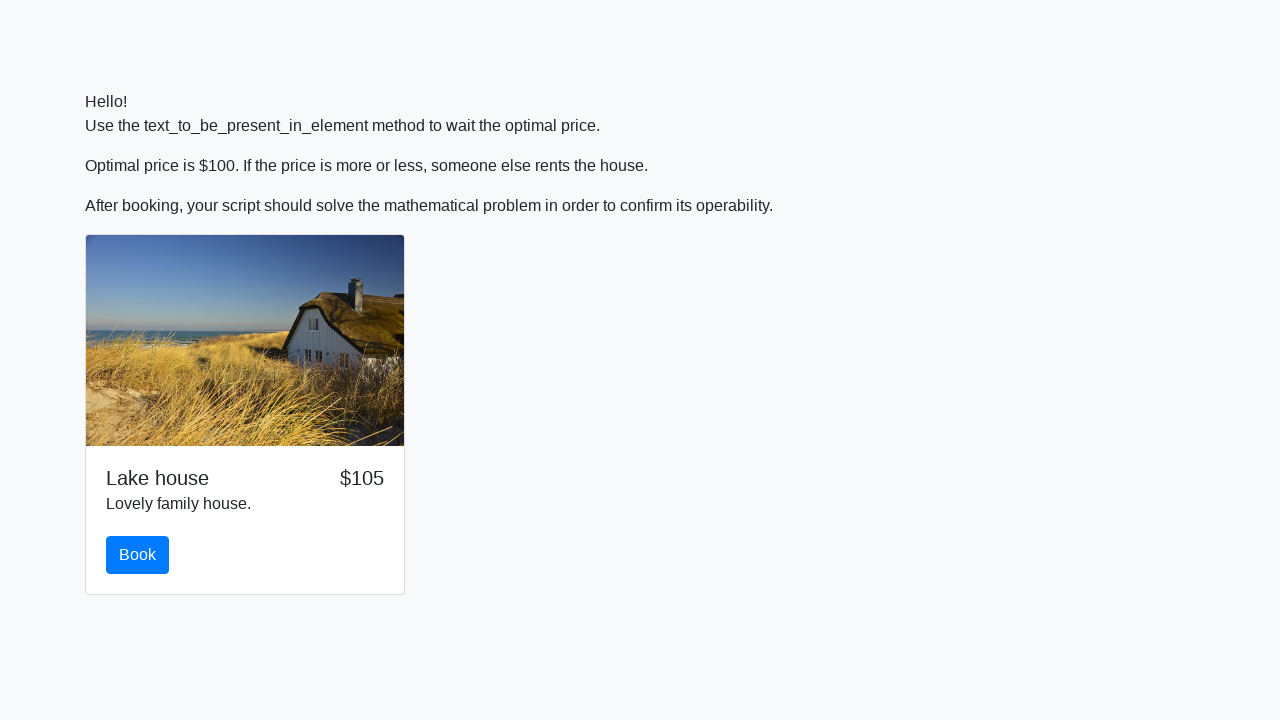

Waited for price to become $100
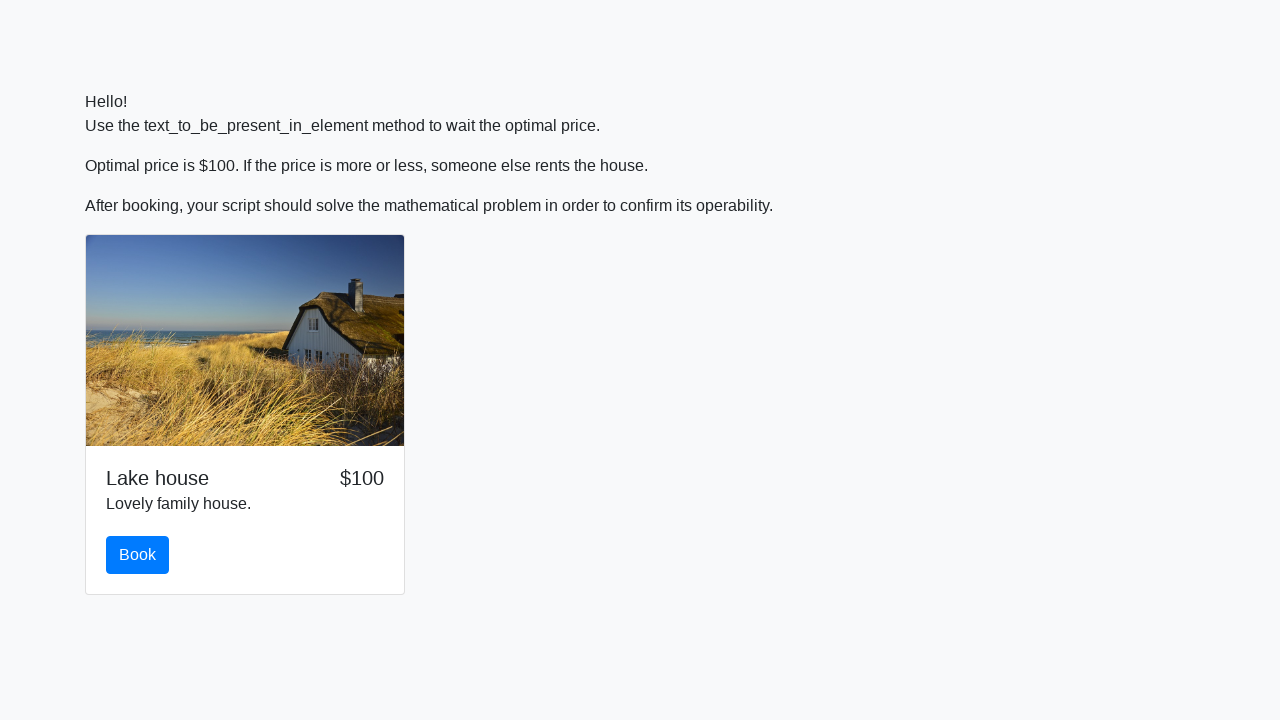

Clicked the book button at (138, 555) on #book
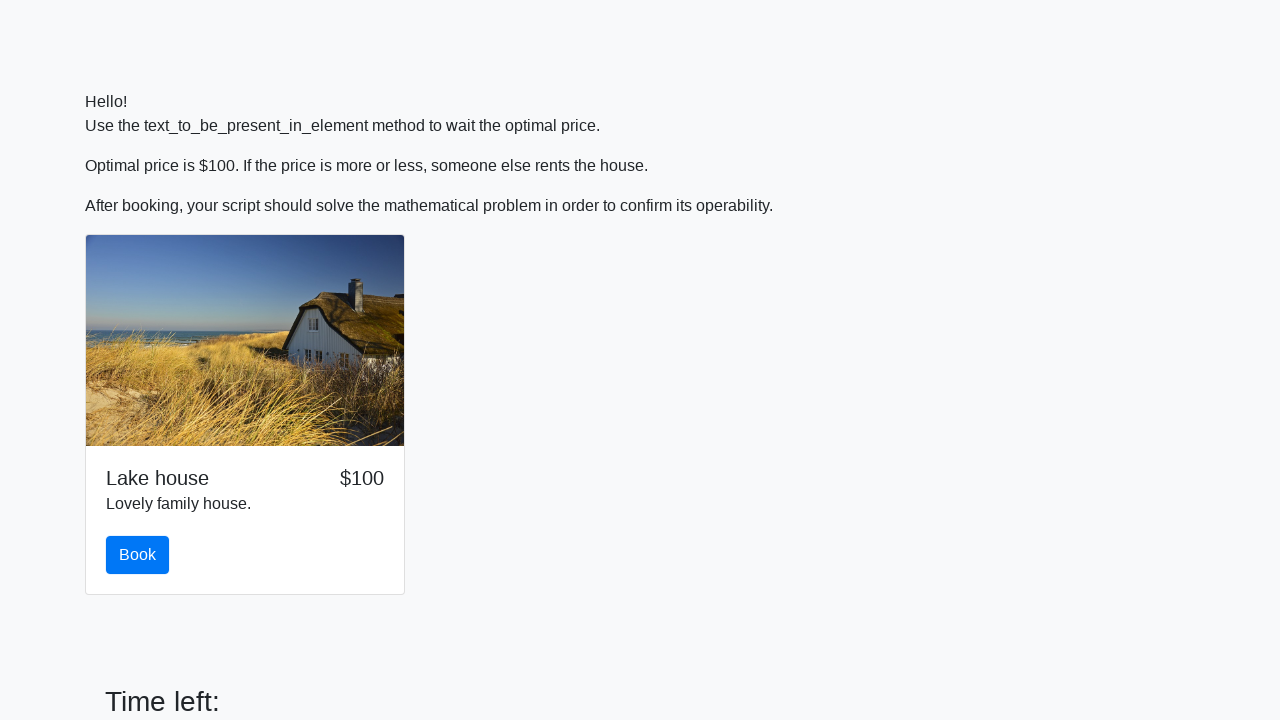

Retrieved input value X: 37
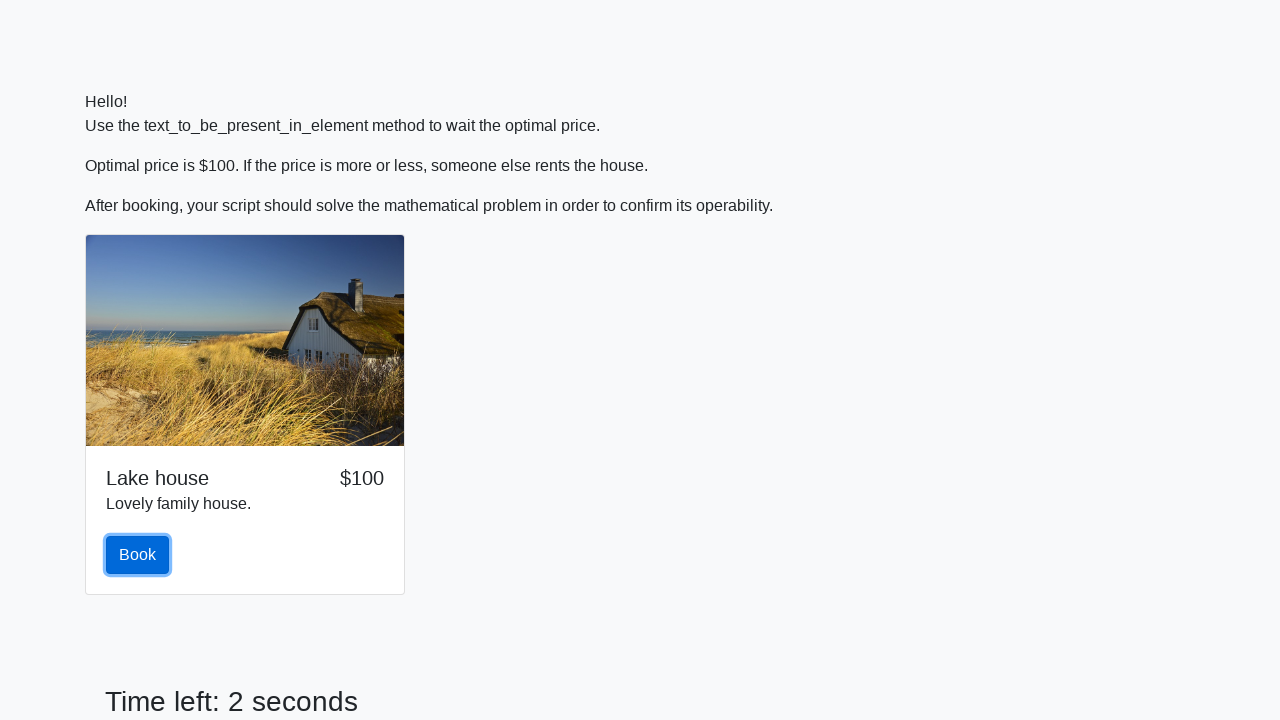

Calculated answer using formula log(abs(12*sin(37))): 2.0441326553823185
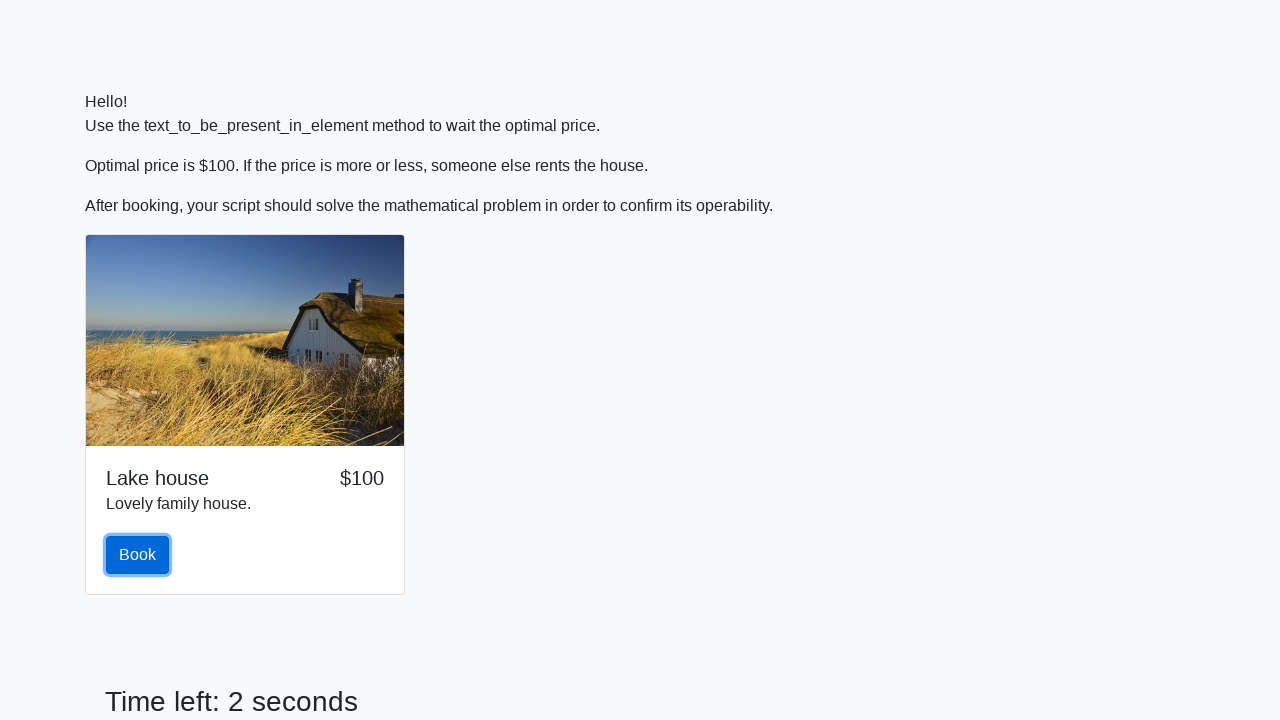

Filled answer field with calculated value: 2.0441326553823185 on #answer
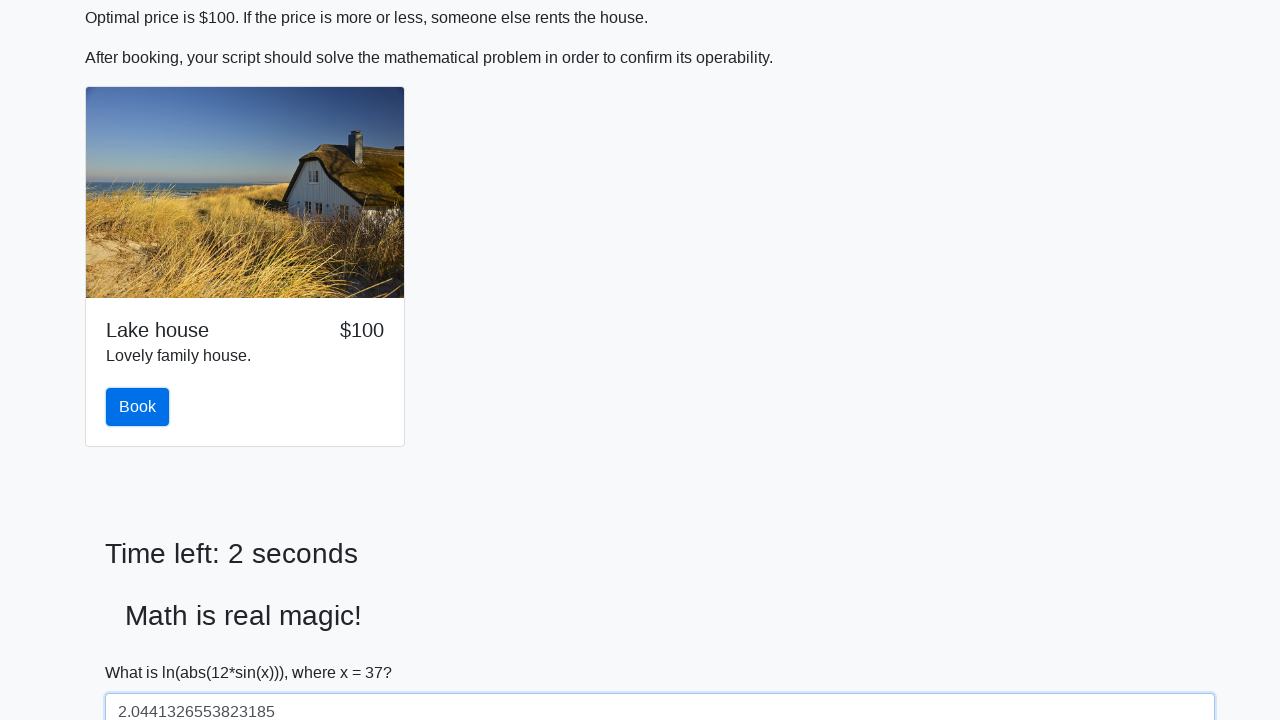

Clicked solve button to submit the form at (143, 651) on #solve
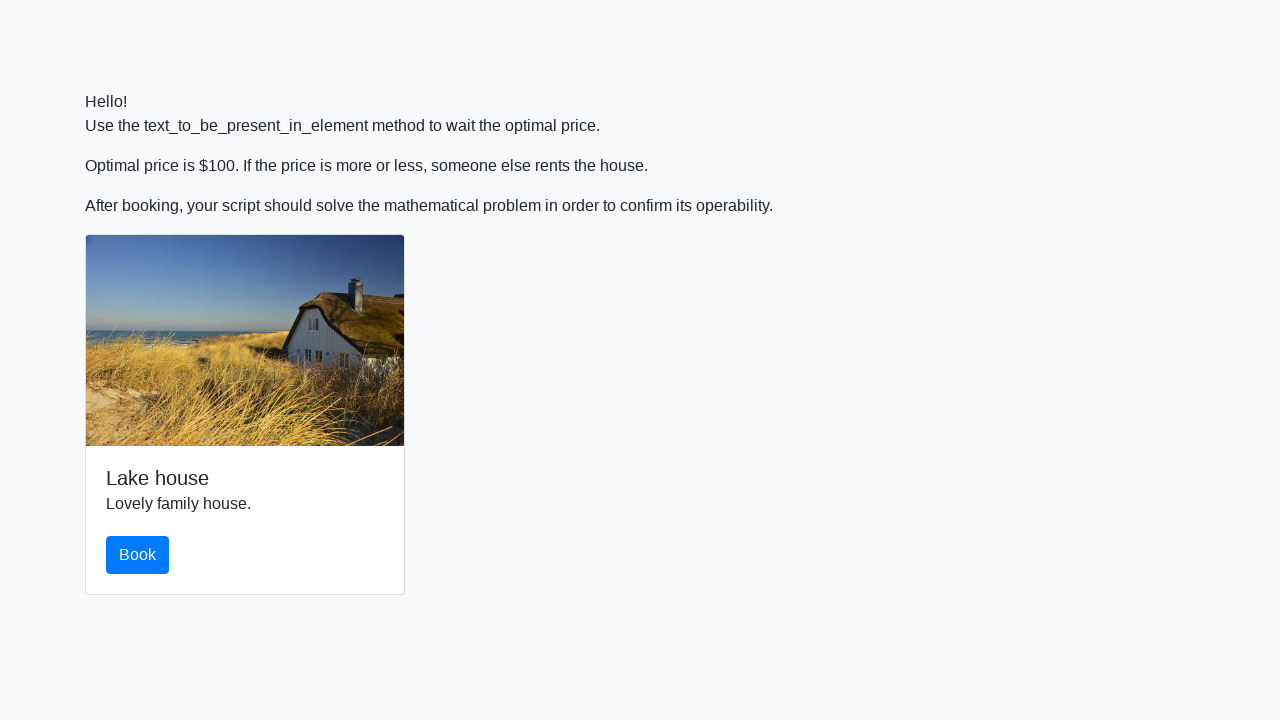

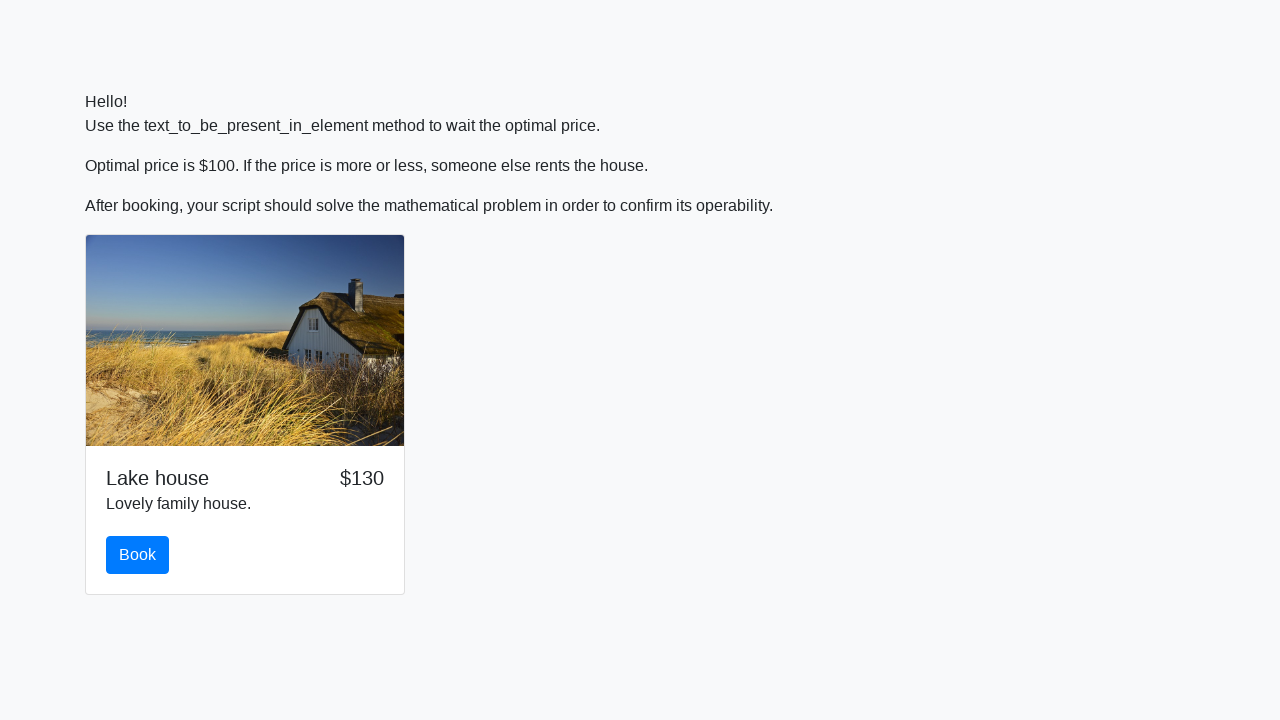